Tests CKEditor rich text editor by clicking inside the editor iframe, selecting all text, and applying bold formatting

Starting URL: https://demo.automationtesting.in/CKEditor.html

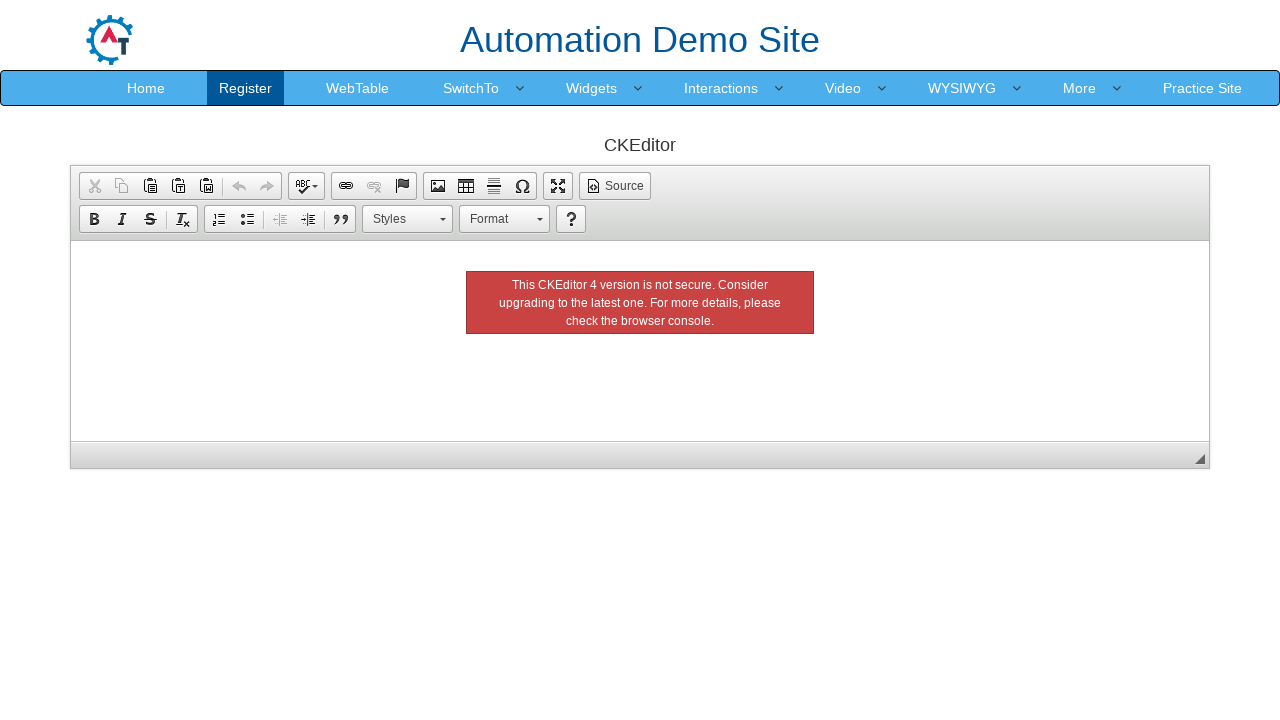

Located CKEditor iframe with title 'Rich Text Editor, editor1'
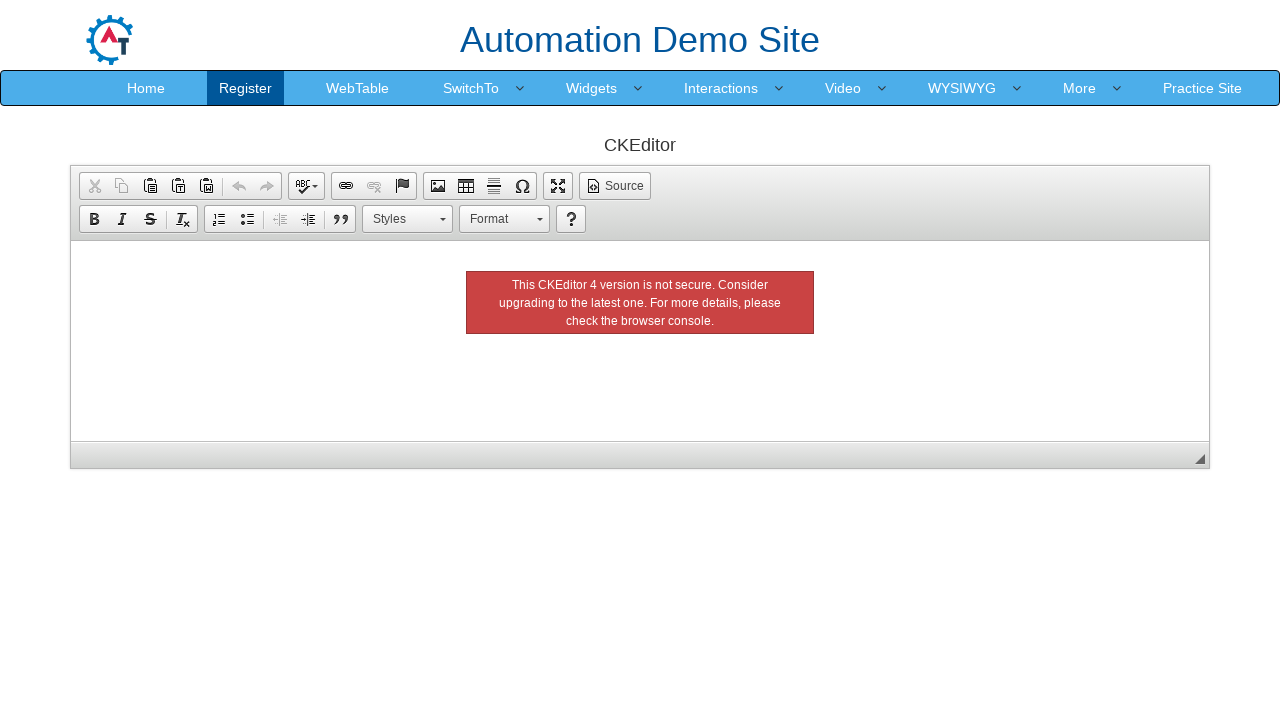

Located body element inside CKEditor iframe
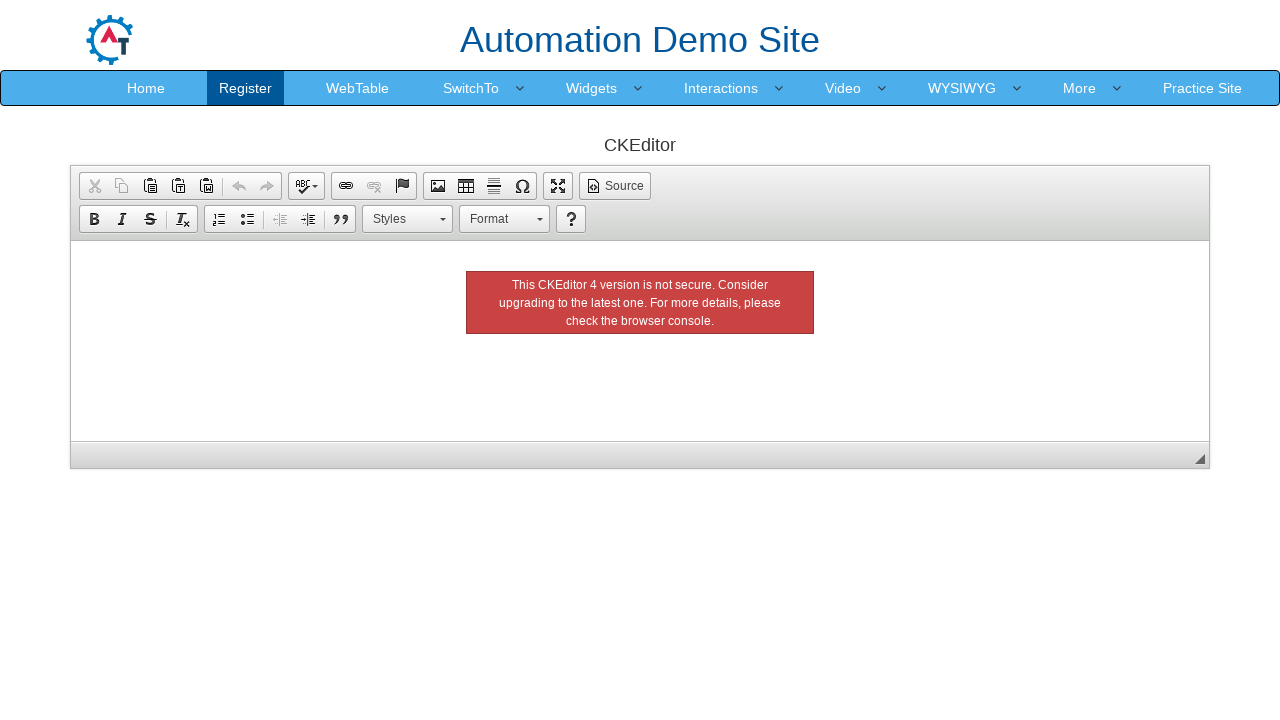

Clicked inside the CKEditor body to focus the editor at (640, 272) on iframe[title="Rich Text Editor, editor1"] >> internal:control=enter-frame >> bod
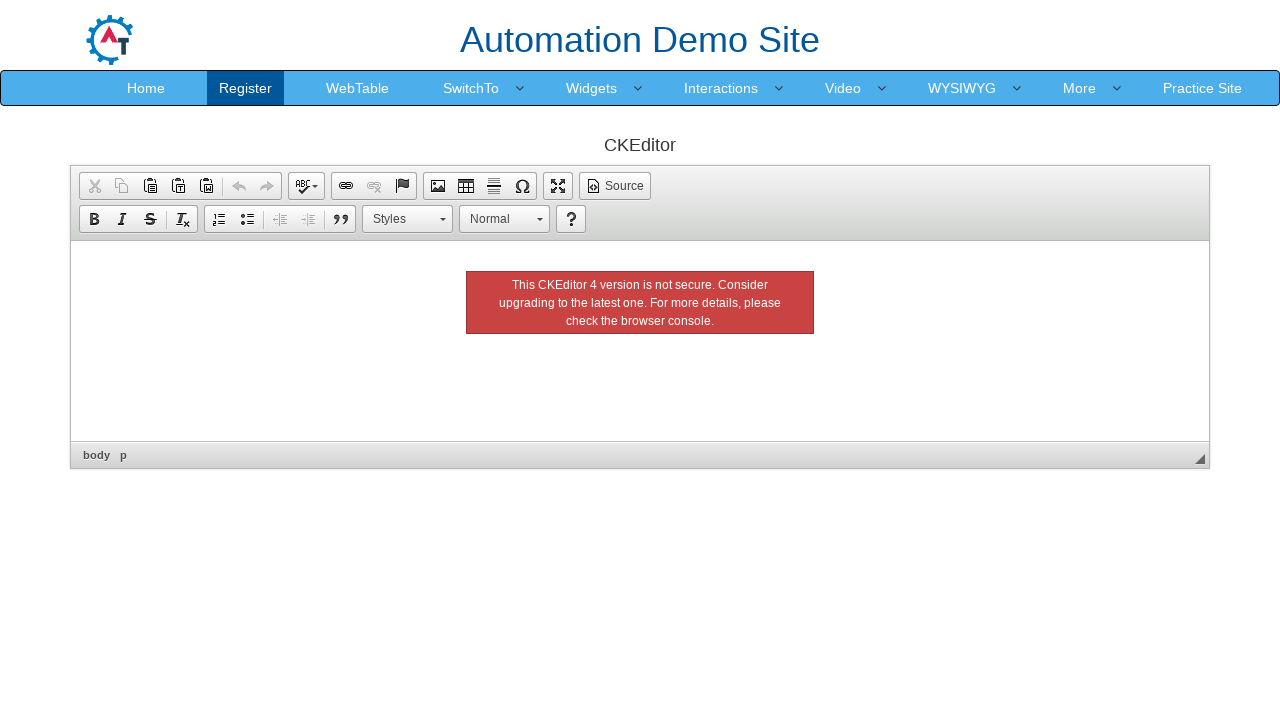

Pressed Ctrl+A to select all text inside the CKEditor iframe on iframe[title="Rich Text Editor, editor1"] >> internal:control=enter-frame >> bod
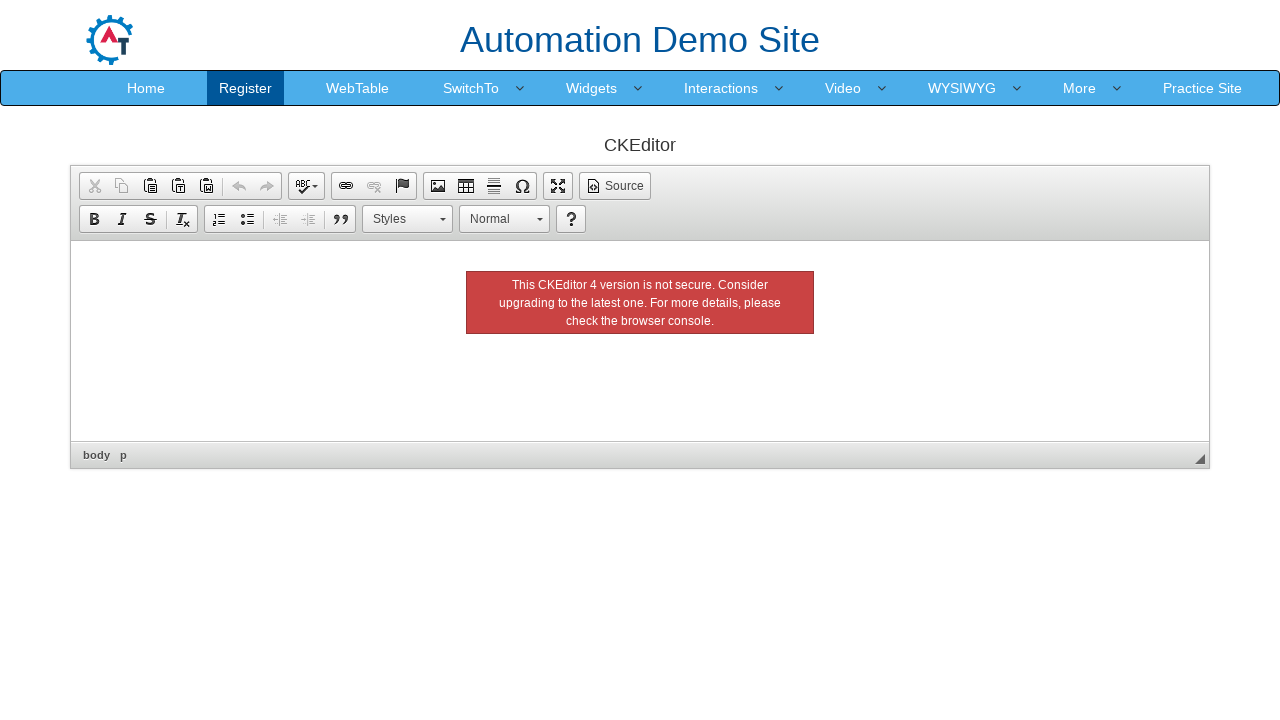

Clicked the bold button (cke_35) to apply bold formatting to selected text at (94, 219) on #cke_35
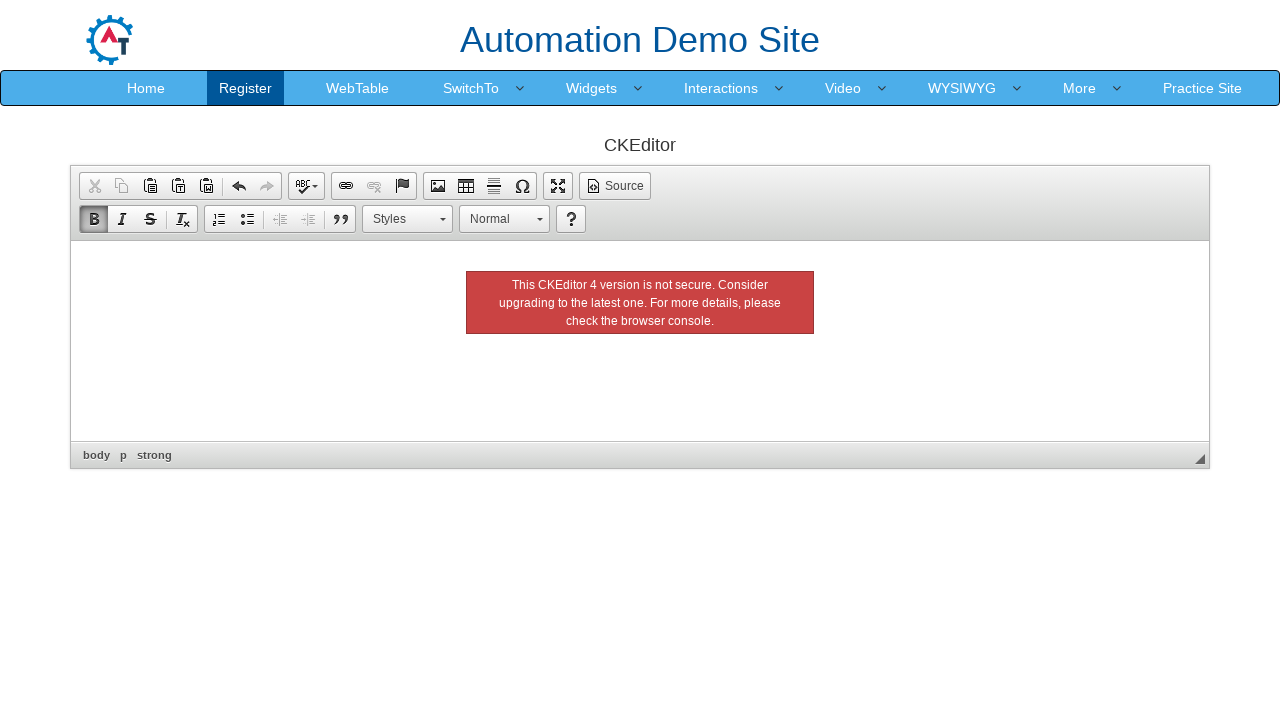

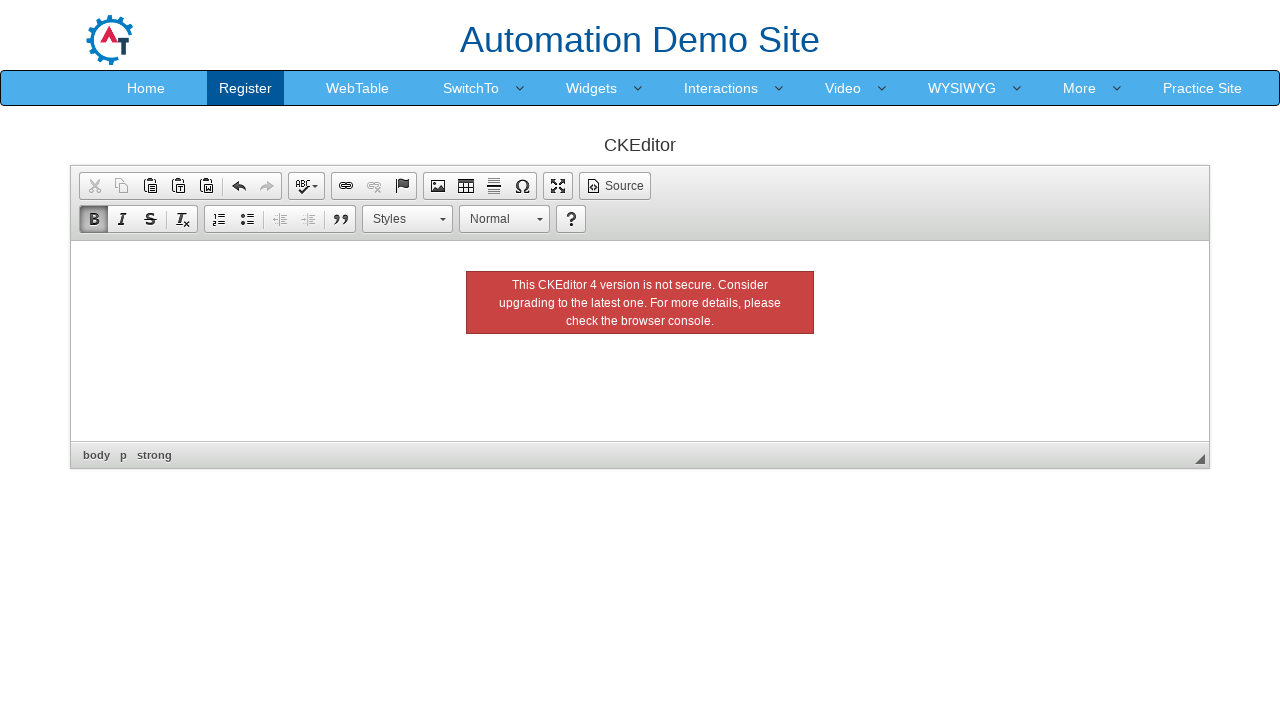